Tests that the text input field is cleared after adding a todo item

Starting URL: https://demo.playwright.dev/todomvc

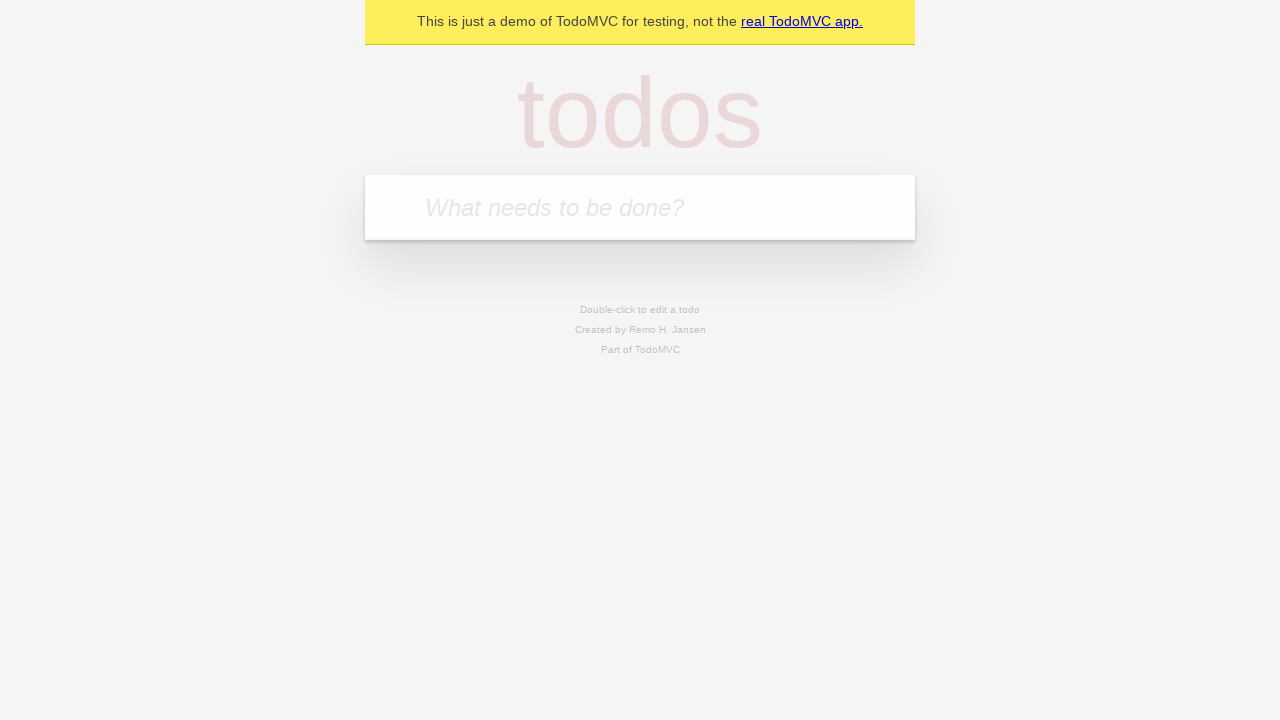

Filled text input field with 'buy some cheese' on .new-todo
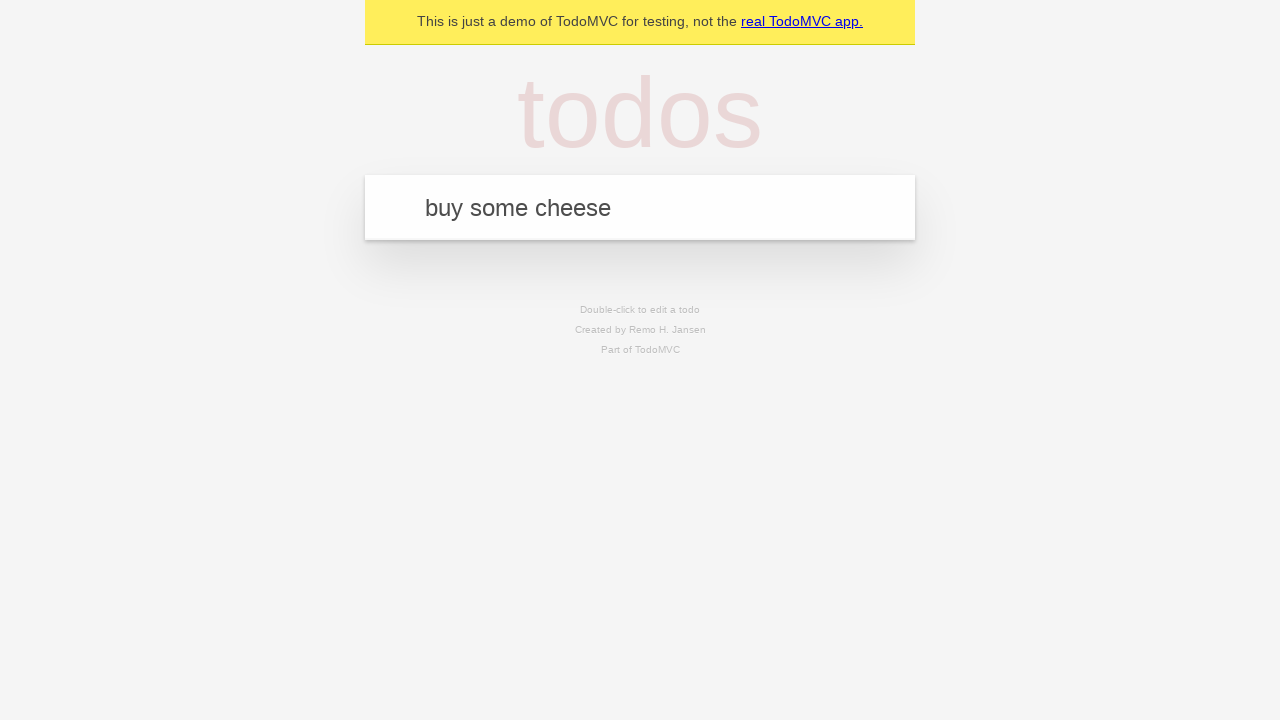

Pressed Enter to add todo item on .new-todo
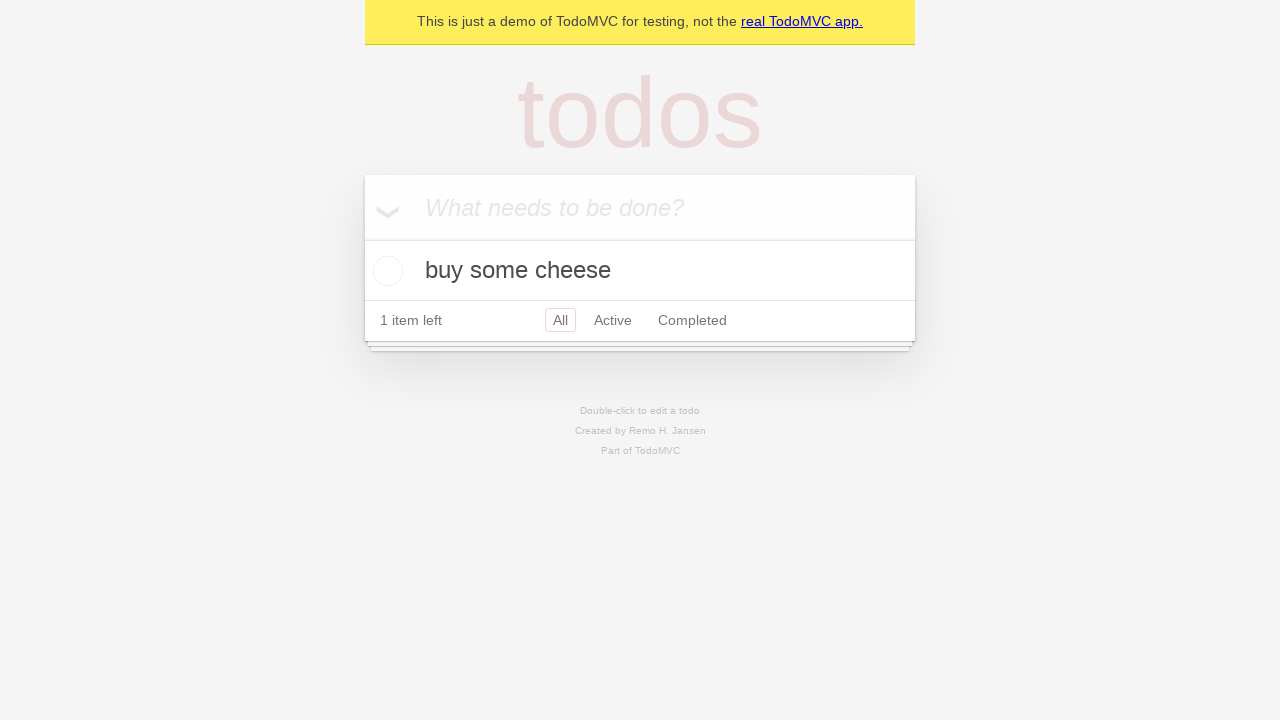

Todo item added to list
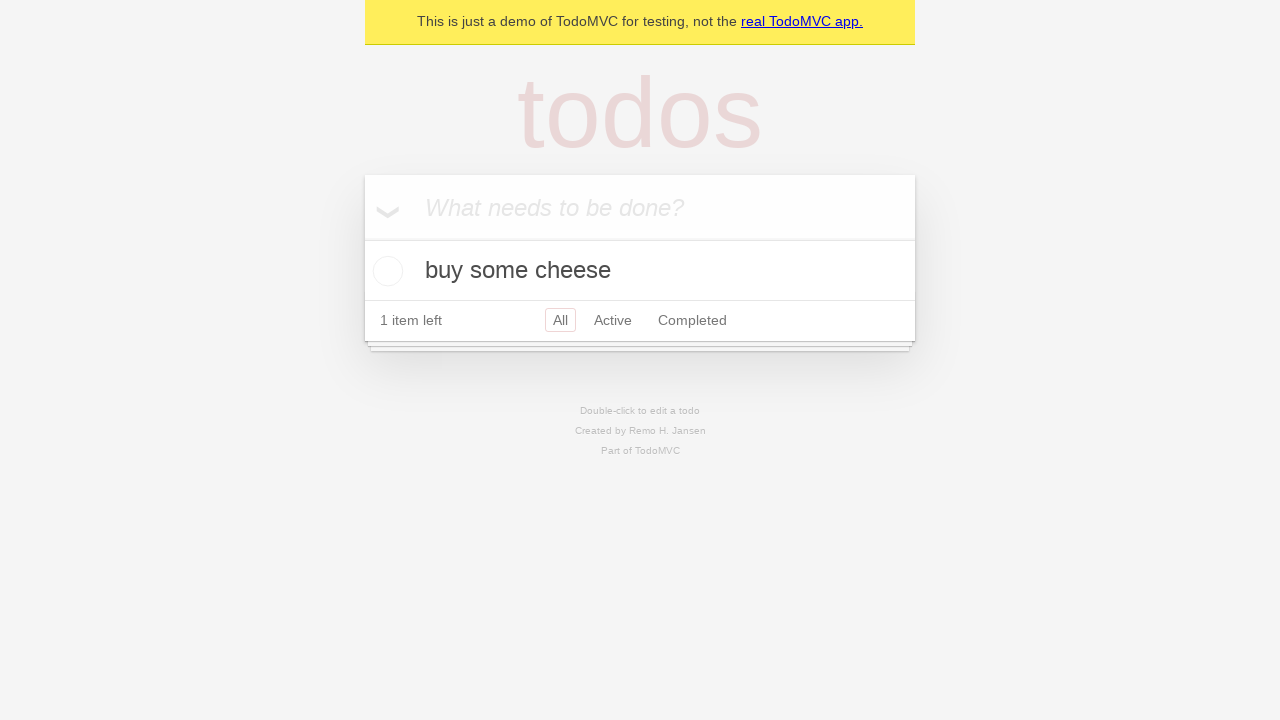

Verified text input field was cleared after adding item
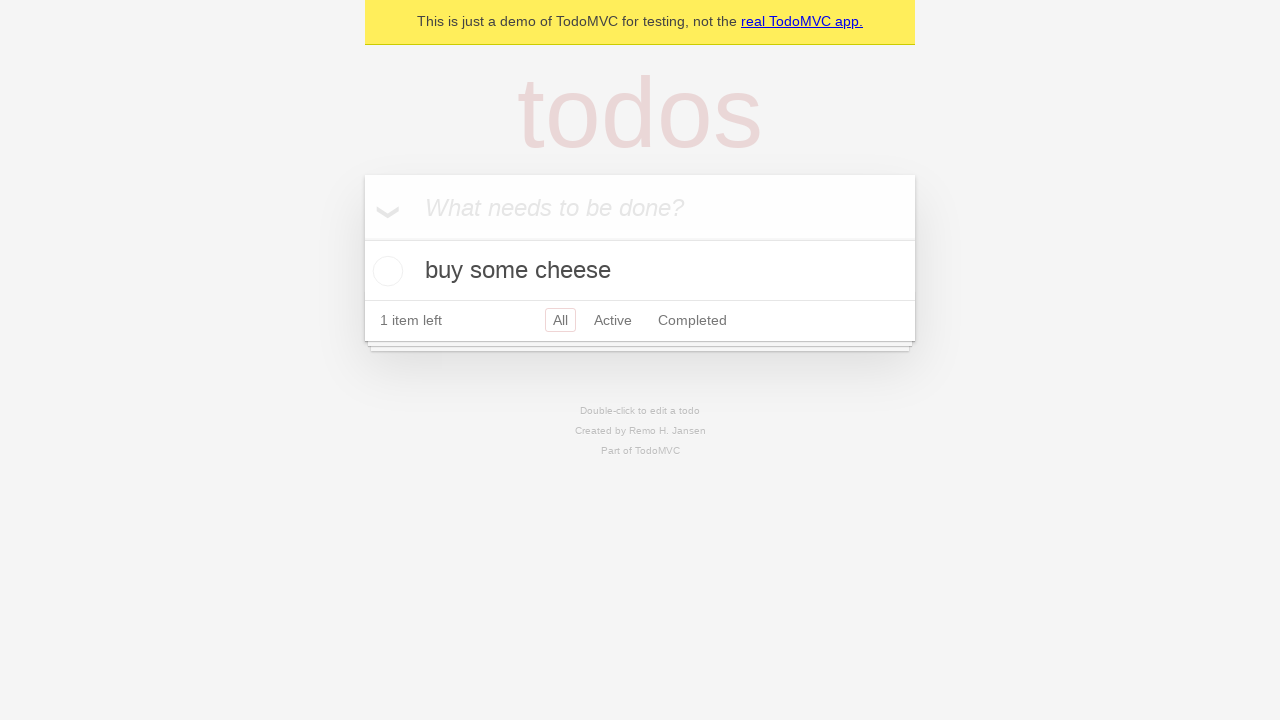

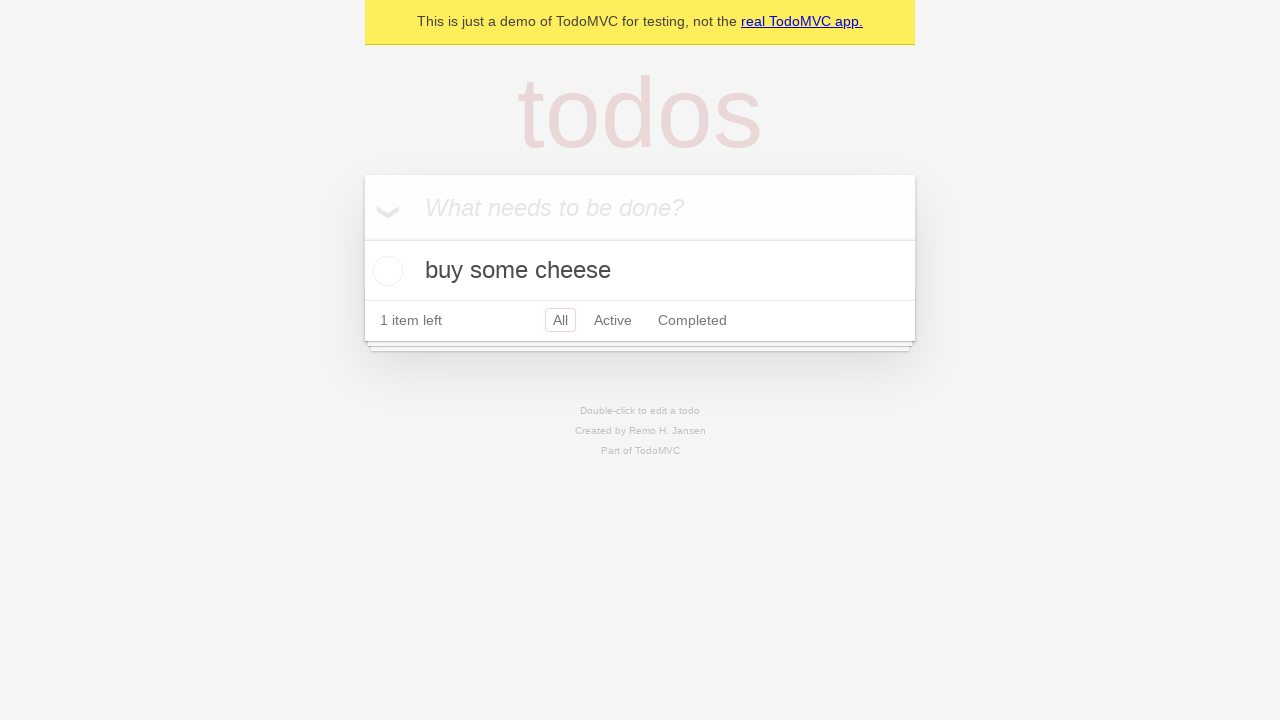